Tests dynamic loading by clicking start button, waiting for loading icon to disappear, and verifying the "Hello World!" message

Starting URL: https://automationfc.github.io/dynamic-loading/

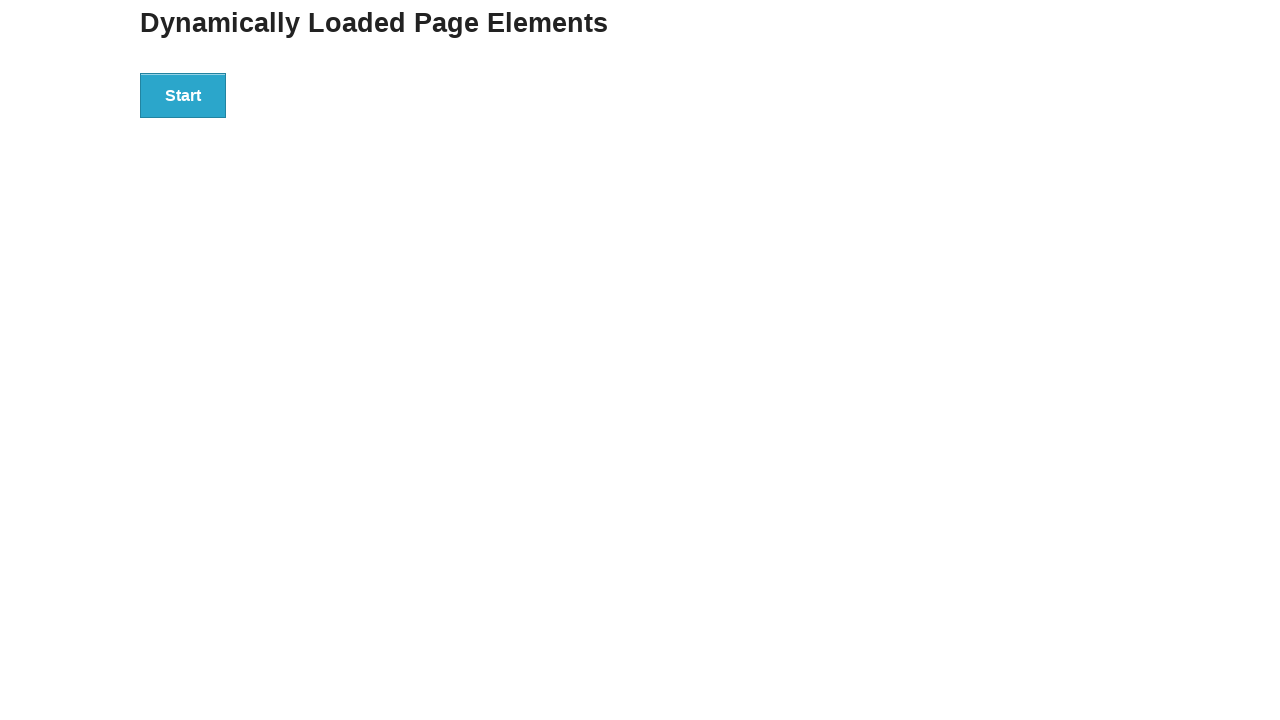

Clicked start button to trigger dynamic loading at (183, 95) on div#start > button
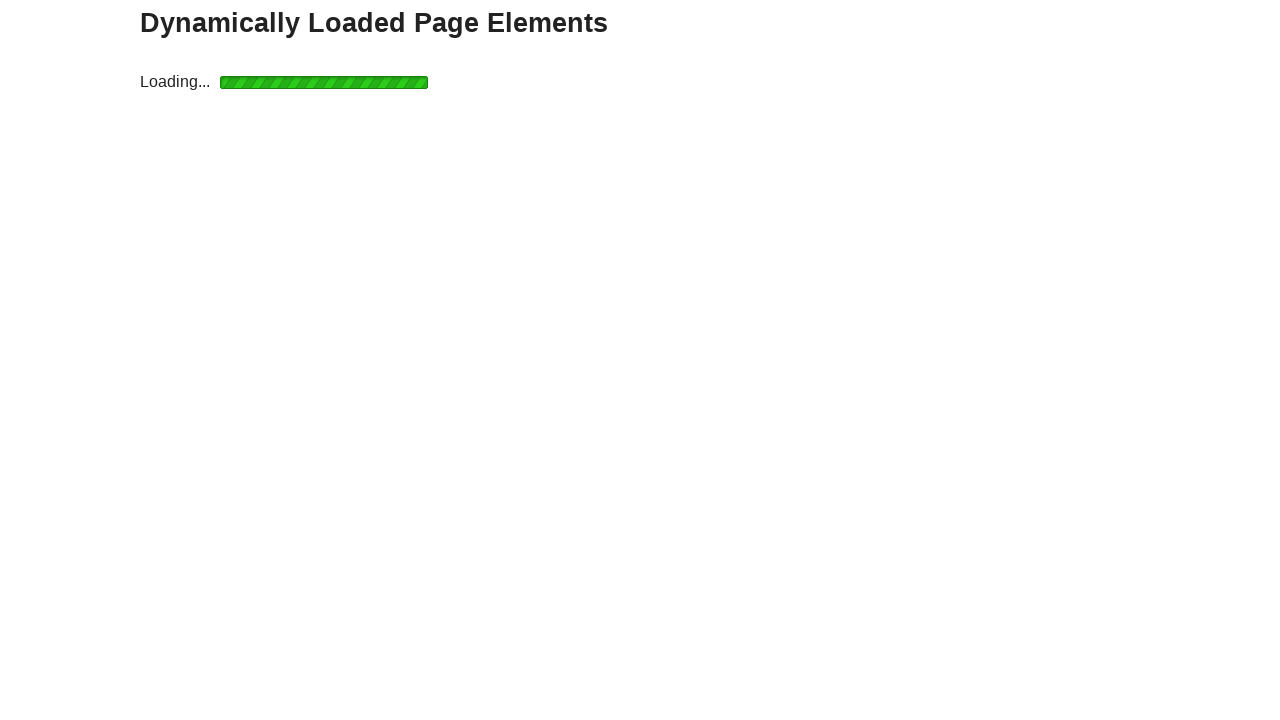

Waited for loading icon to disappear
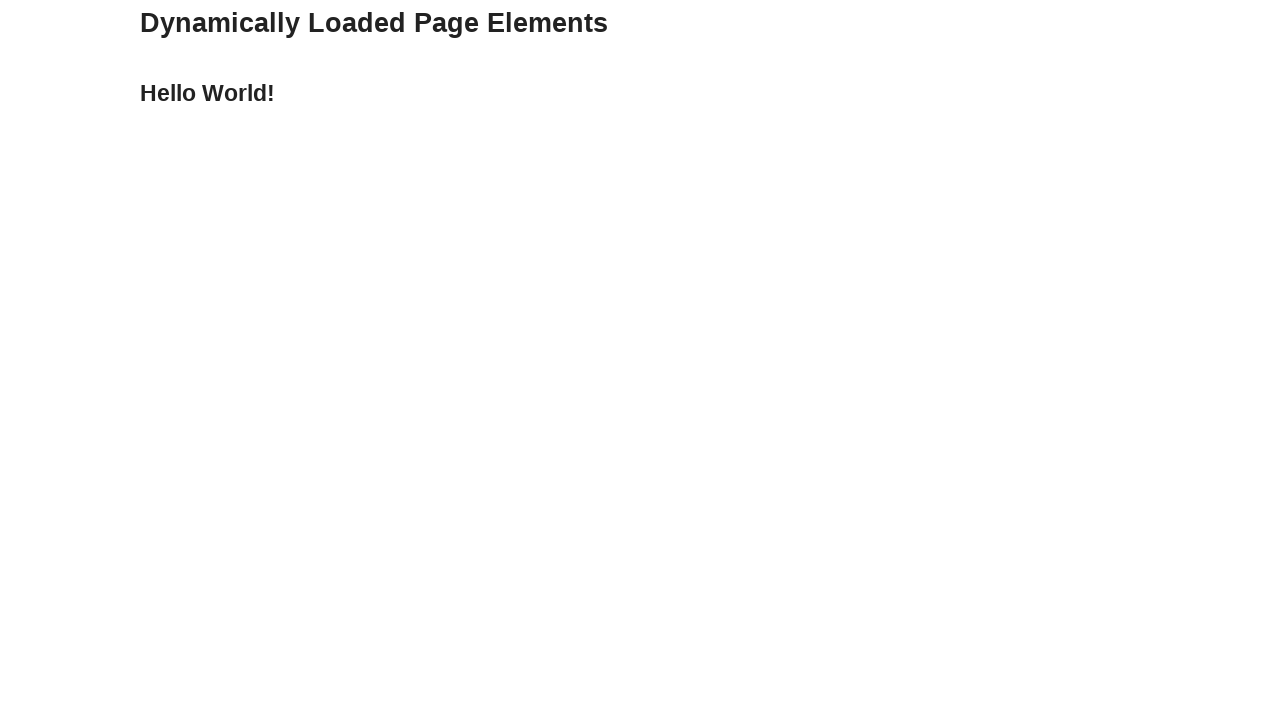

Verified 'Hello World!' message appears after loading completes
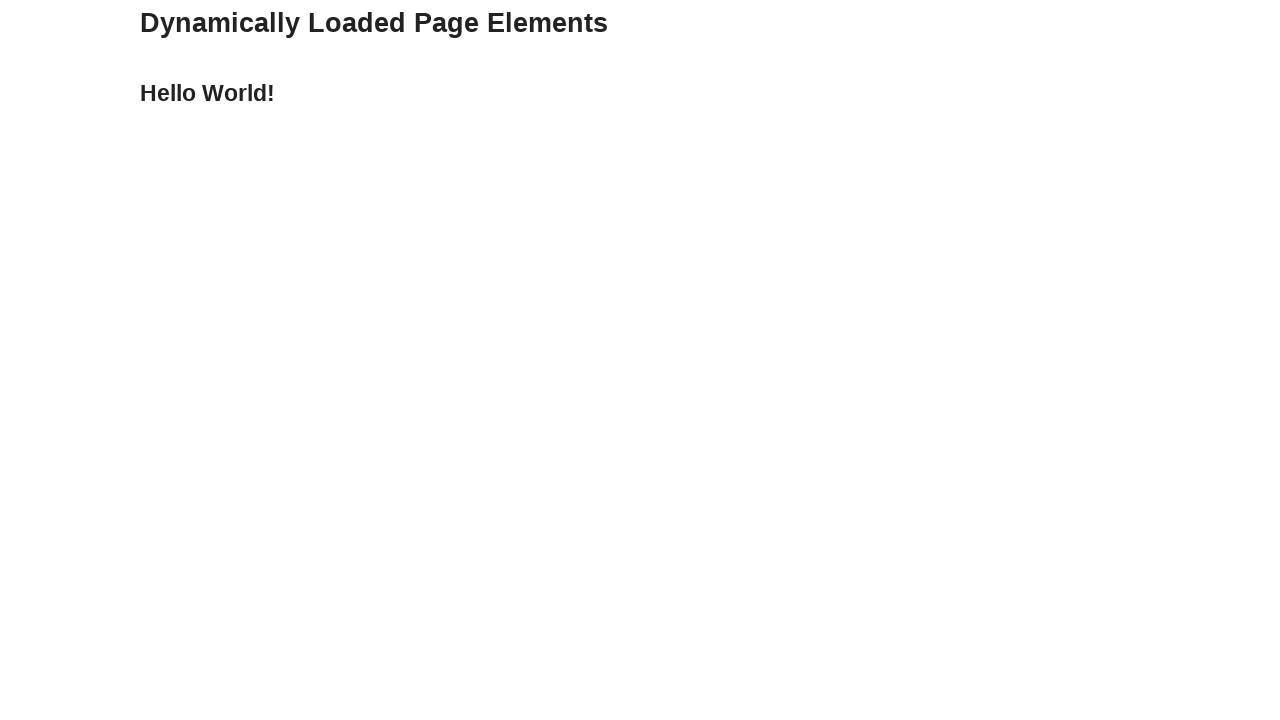

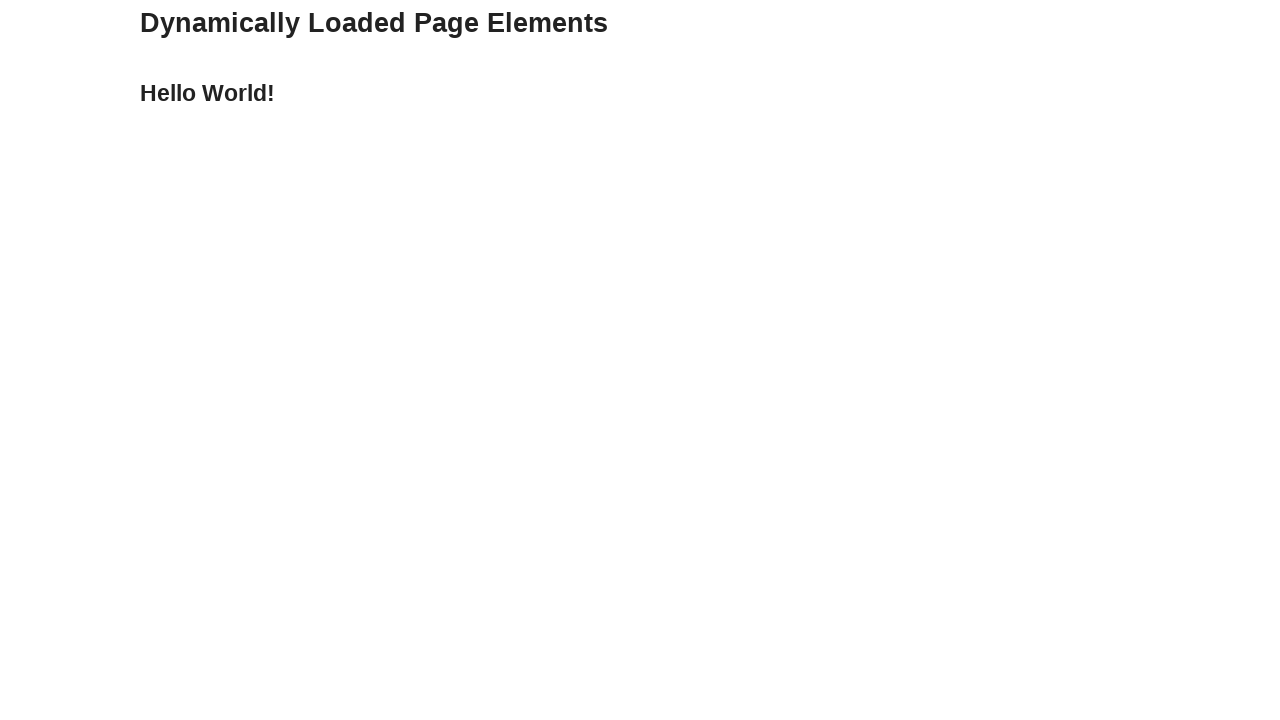